Tests basic browser navigation functionality on YouTube by navigating to a video page, then using back, refresh, and forward navigation controls.

Starting URL: https://www.youtube.com

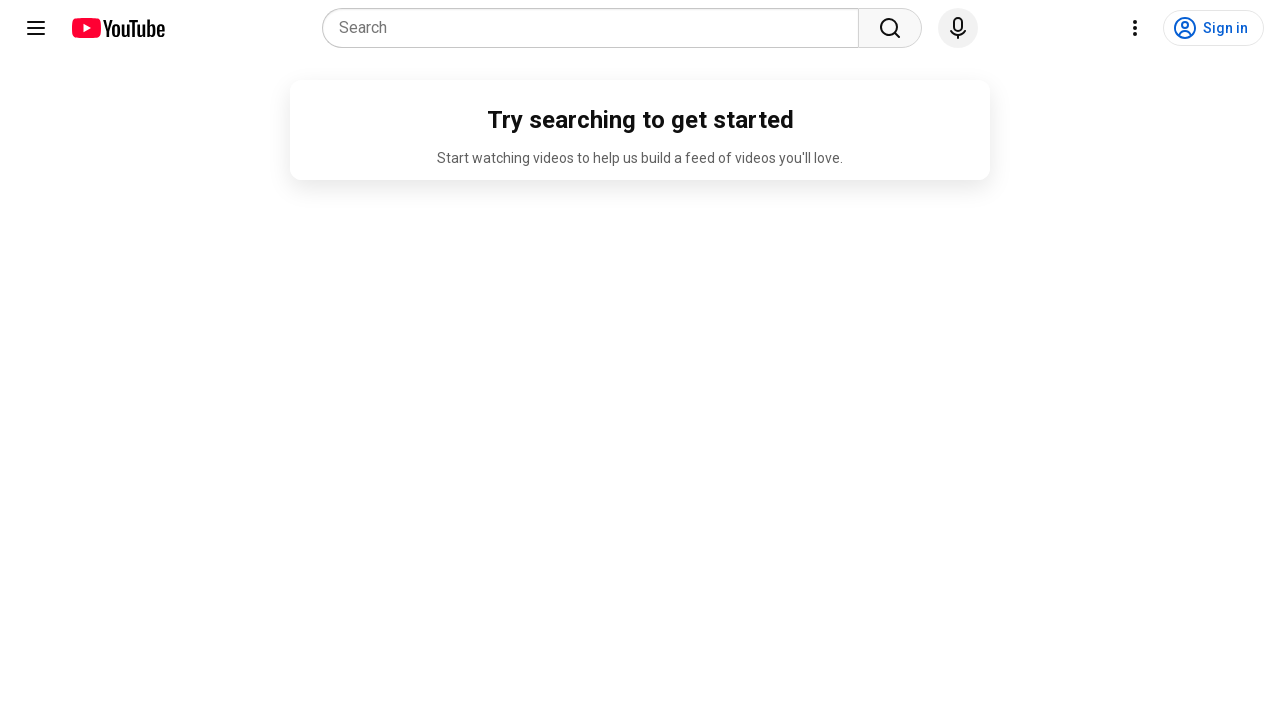

Set viewport size to 1920x1080
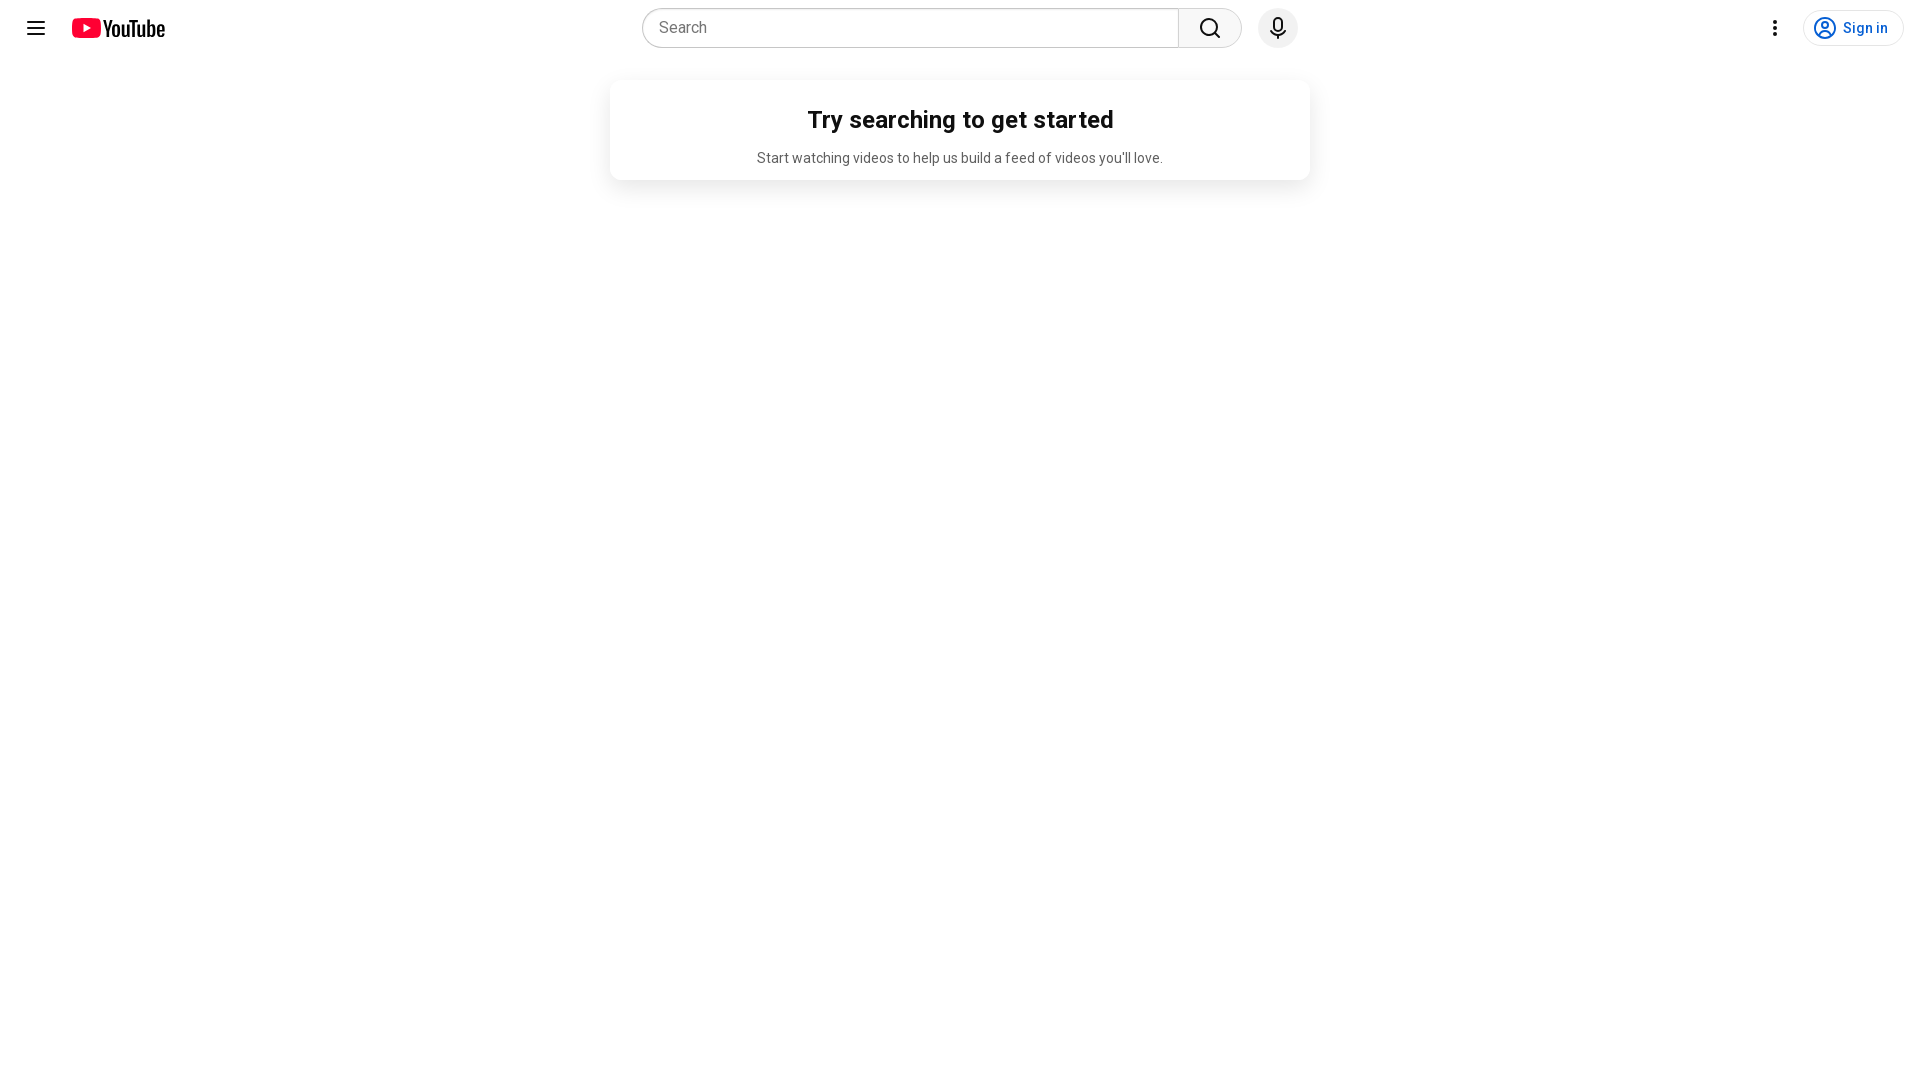

Navigated to YouTube video page
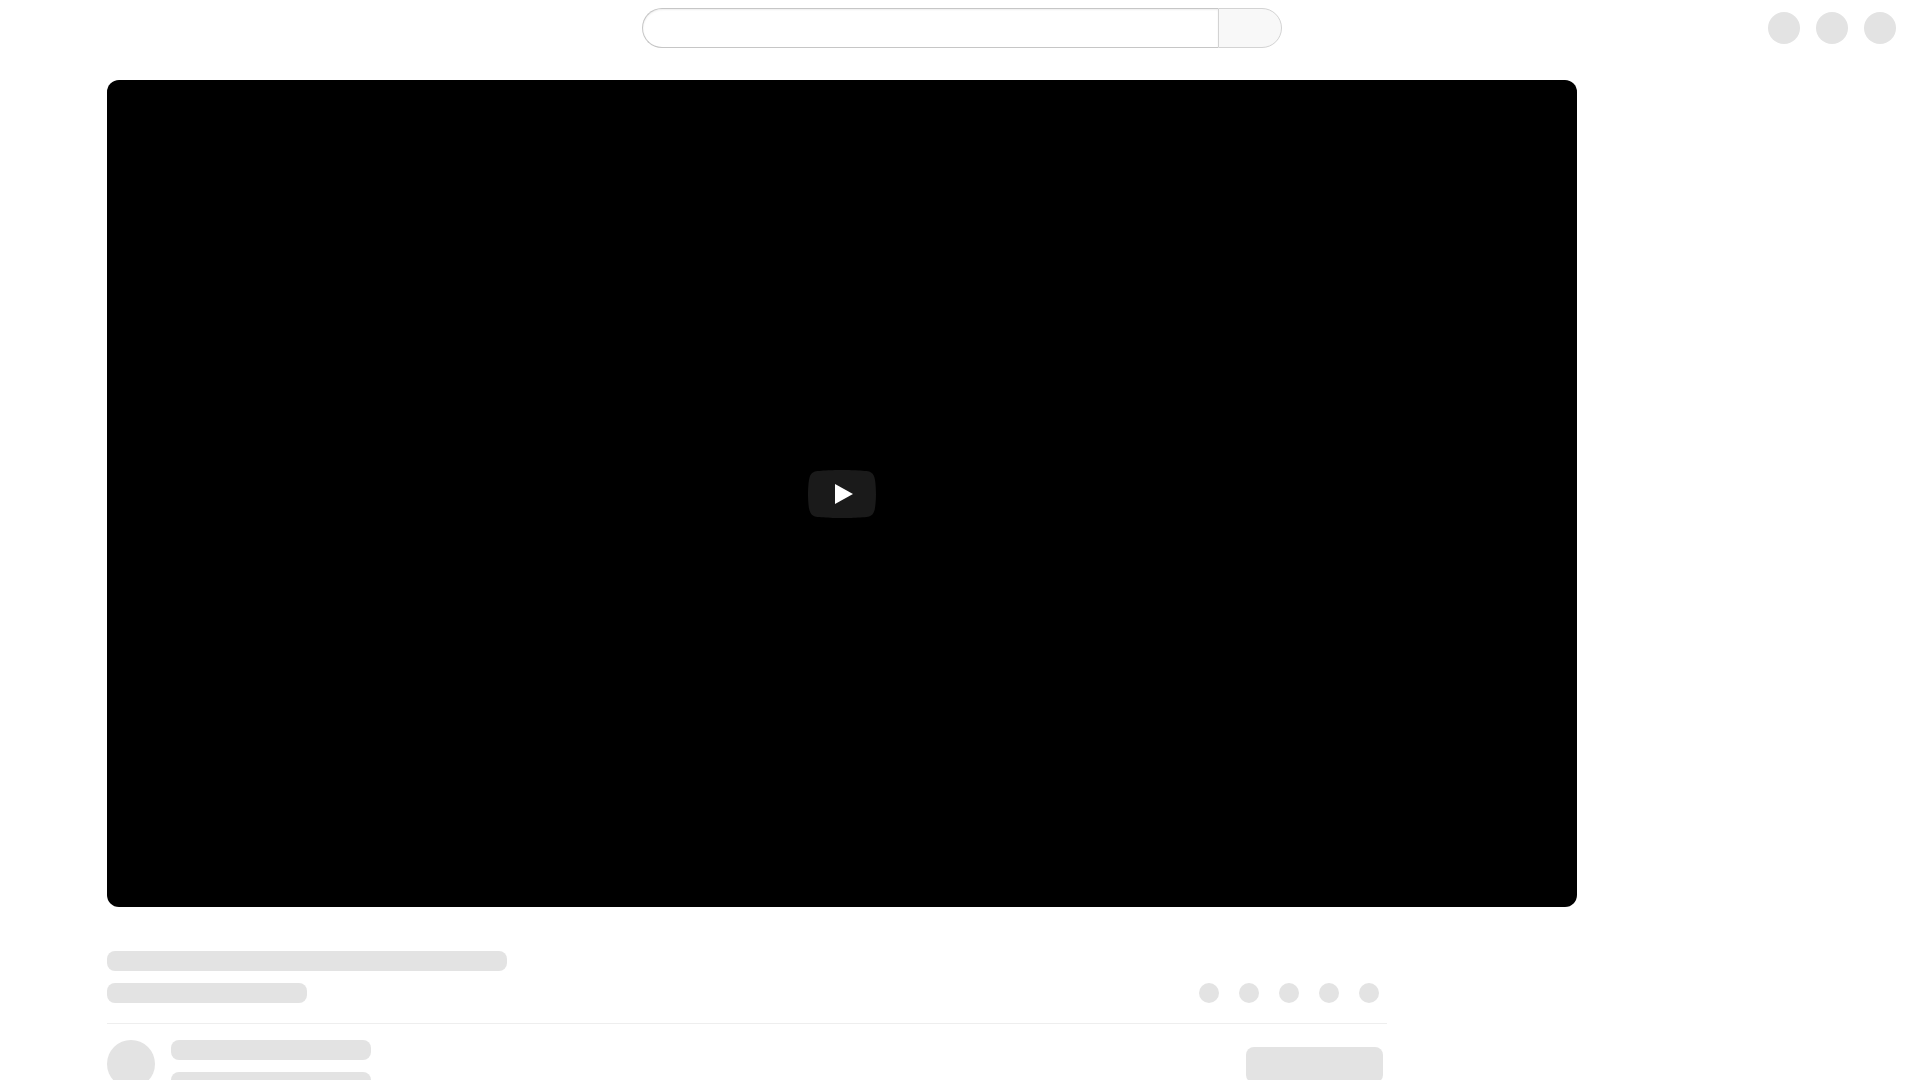

Video page loaded (domcontentloaded)
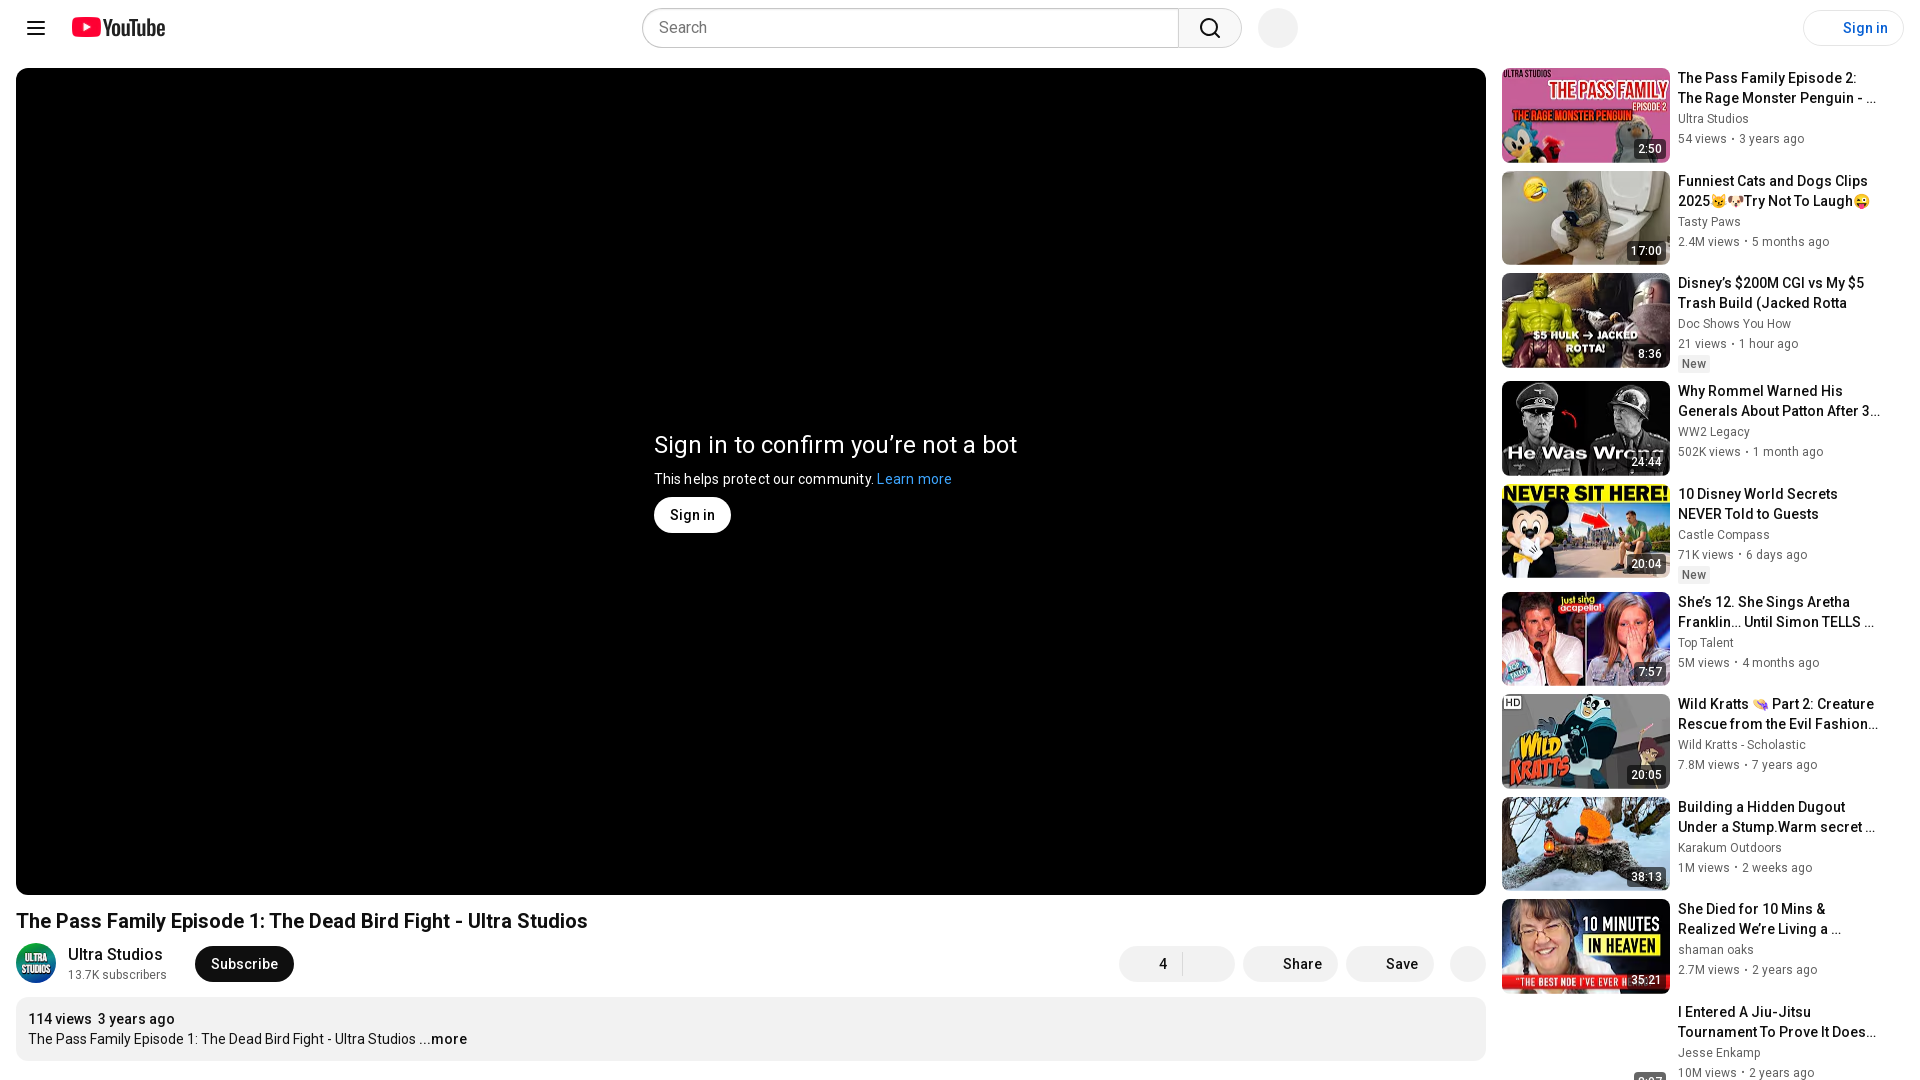

Clicked back button to navigate to previous page
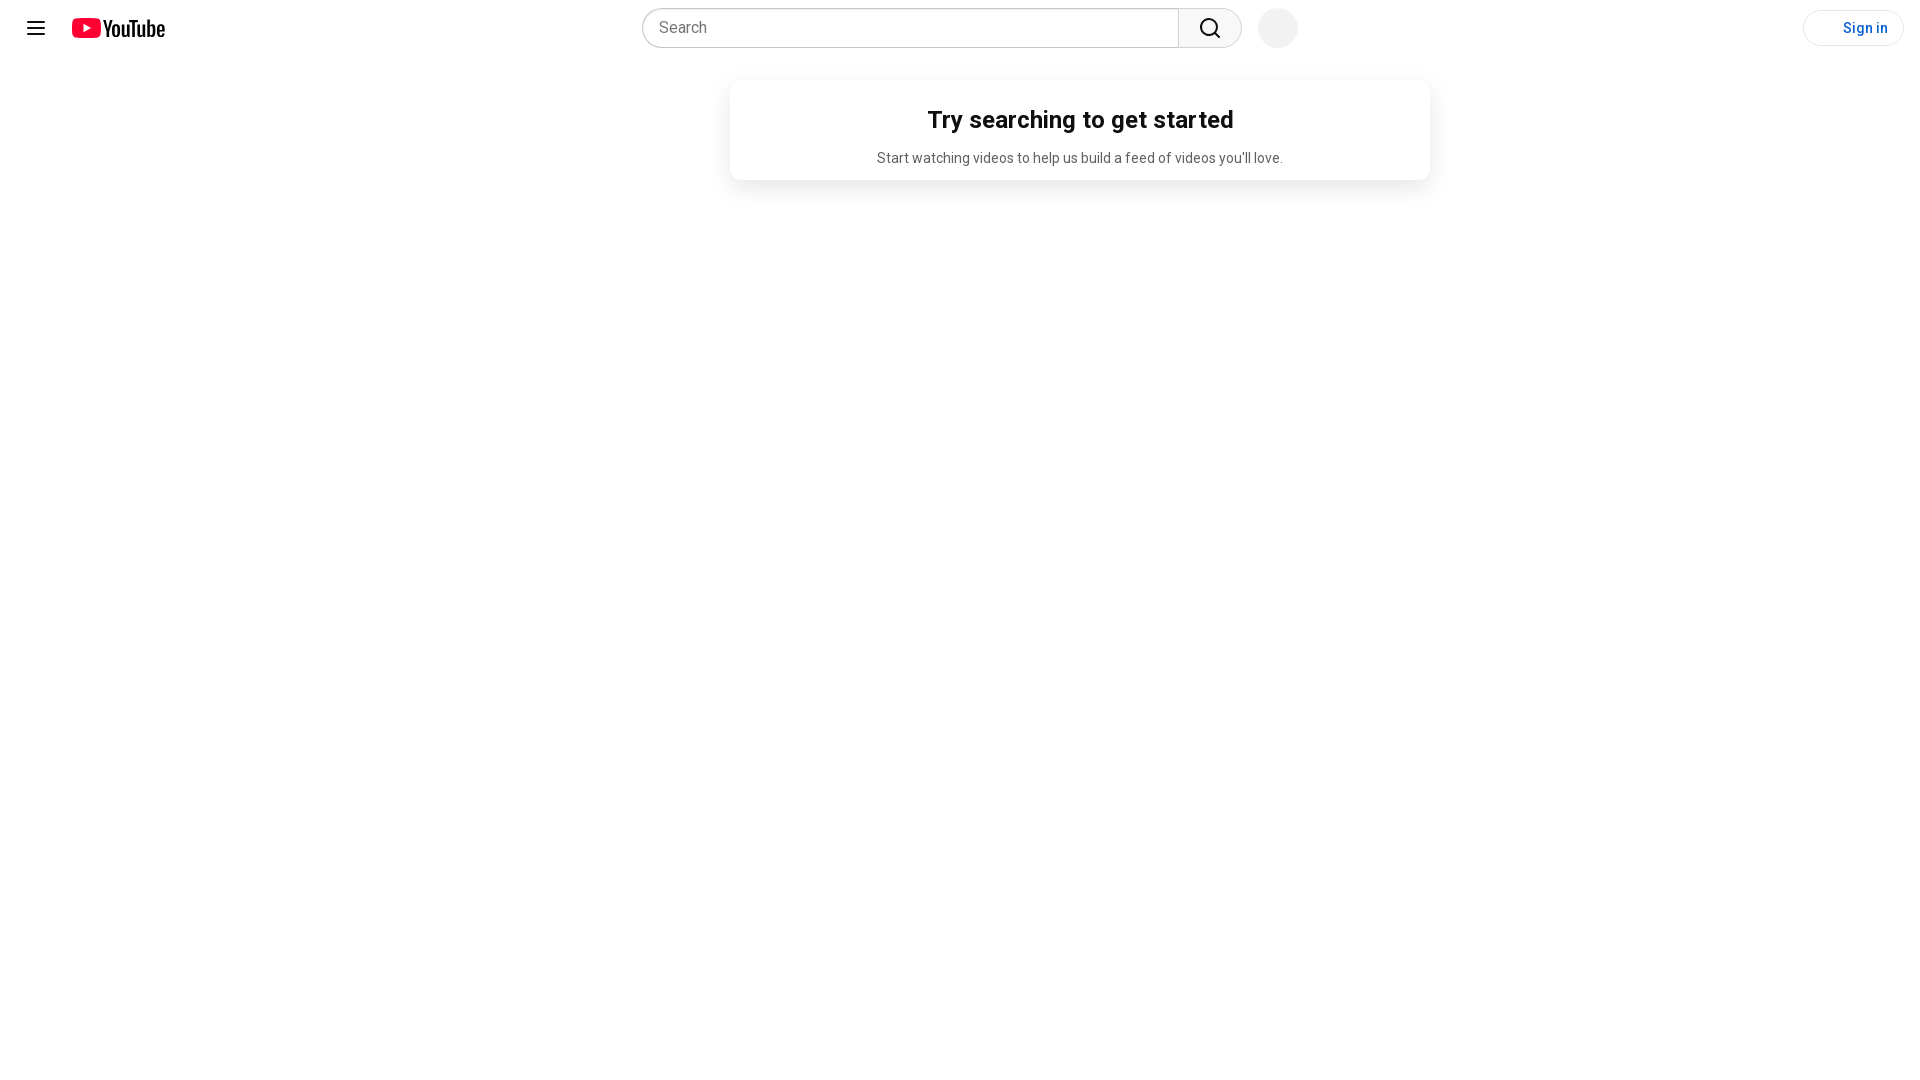

Previous page loaded after back navigation
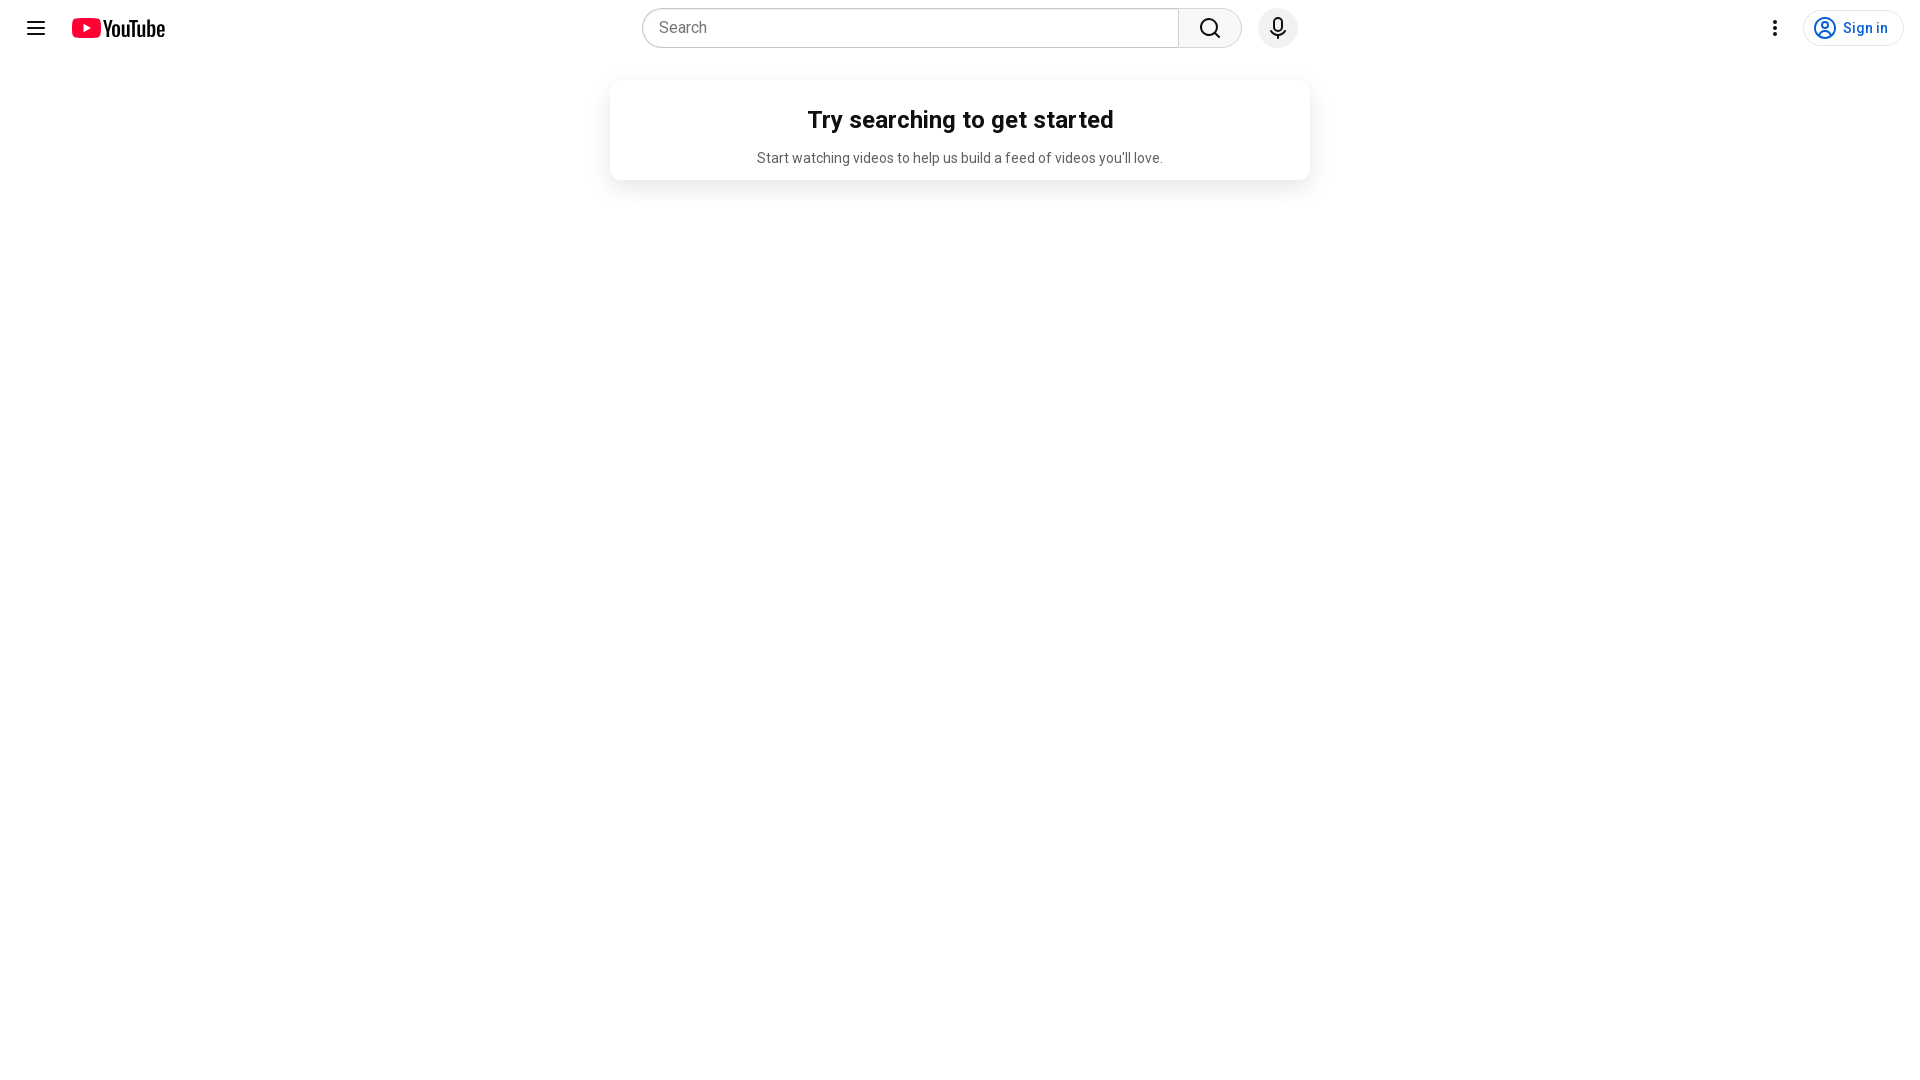

Refreshed the current page
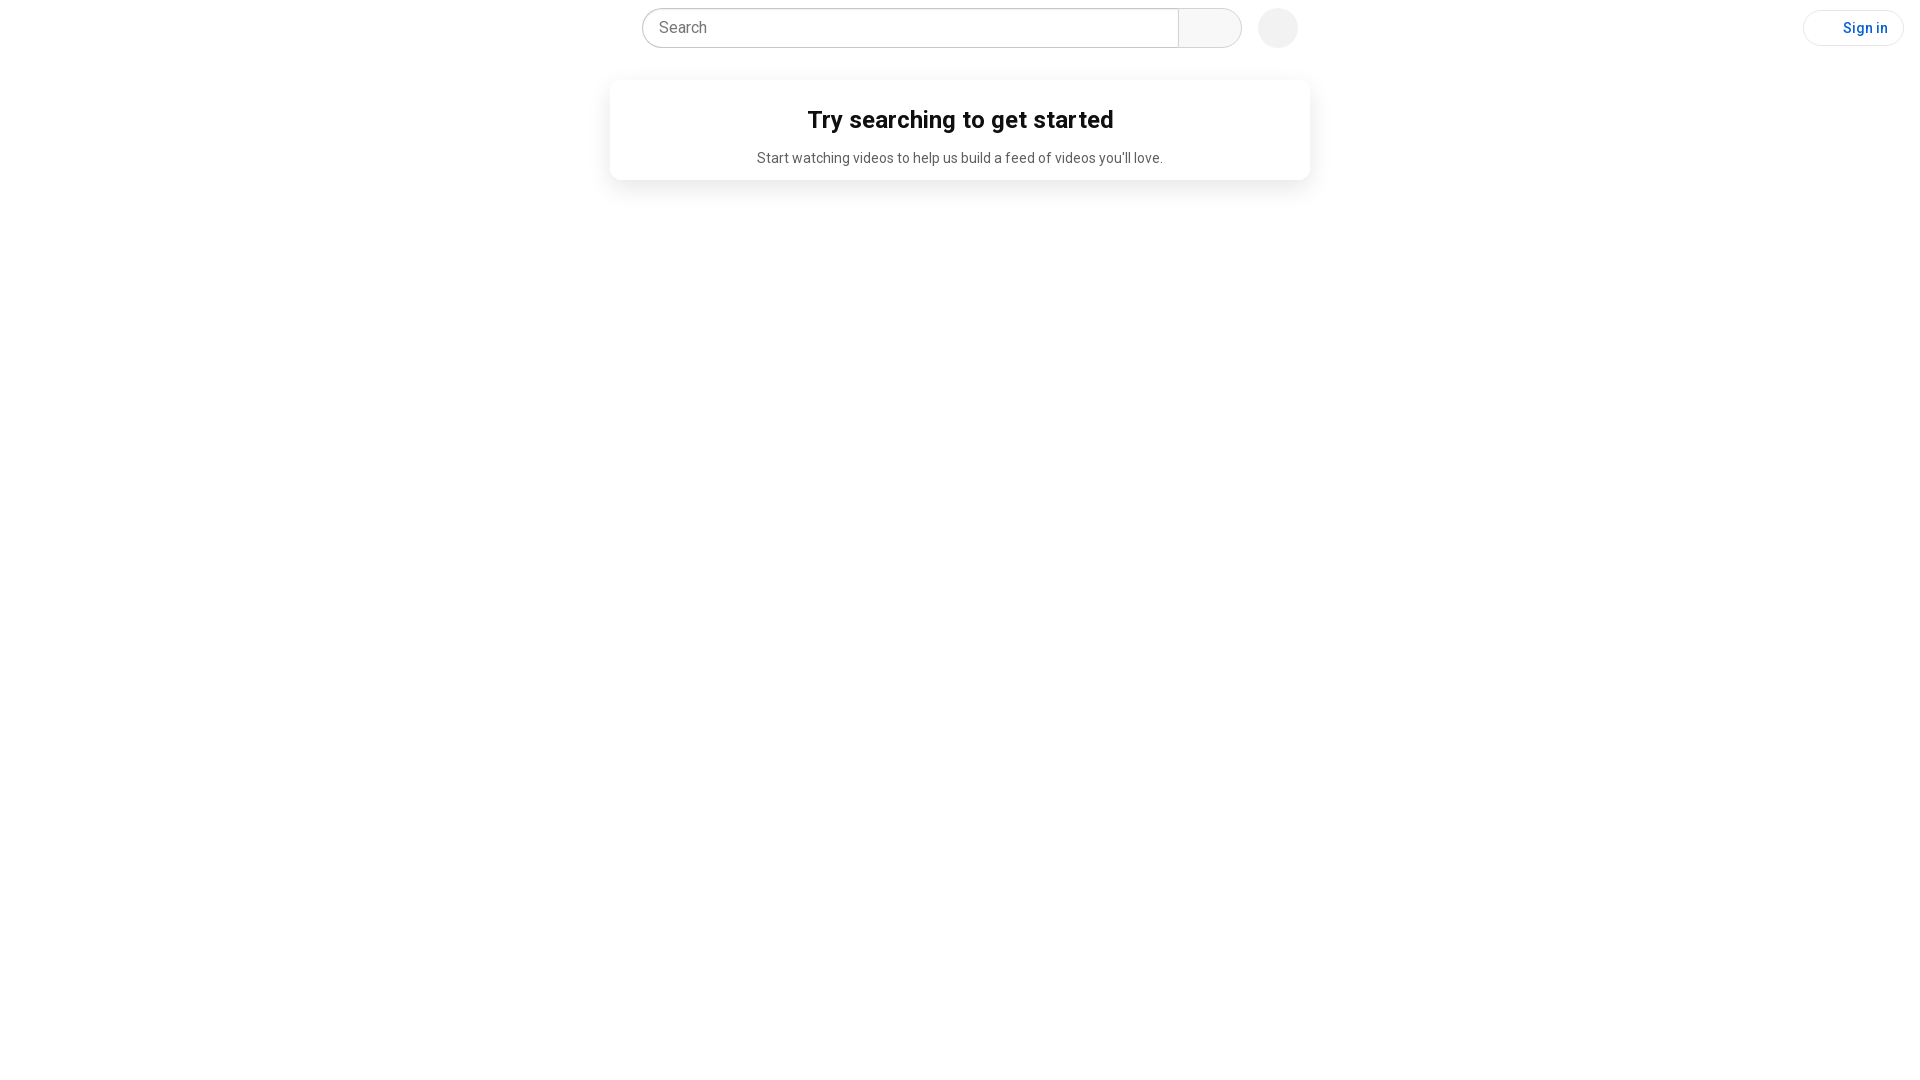

Page loaded after refresh
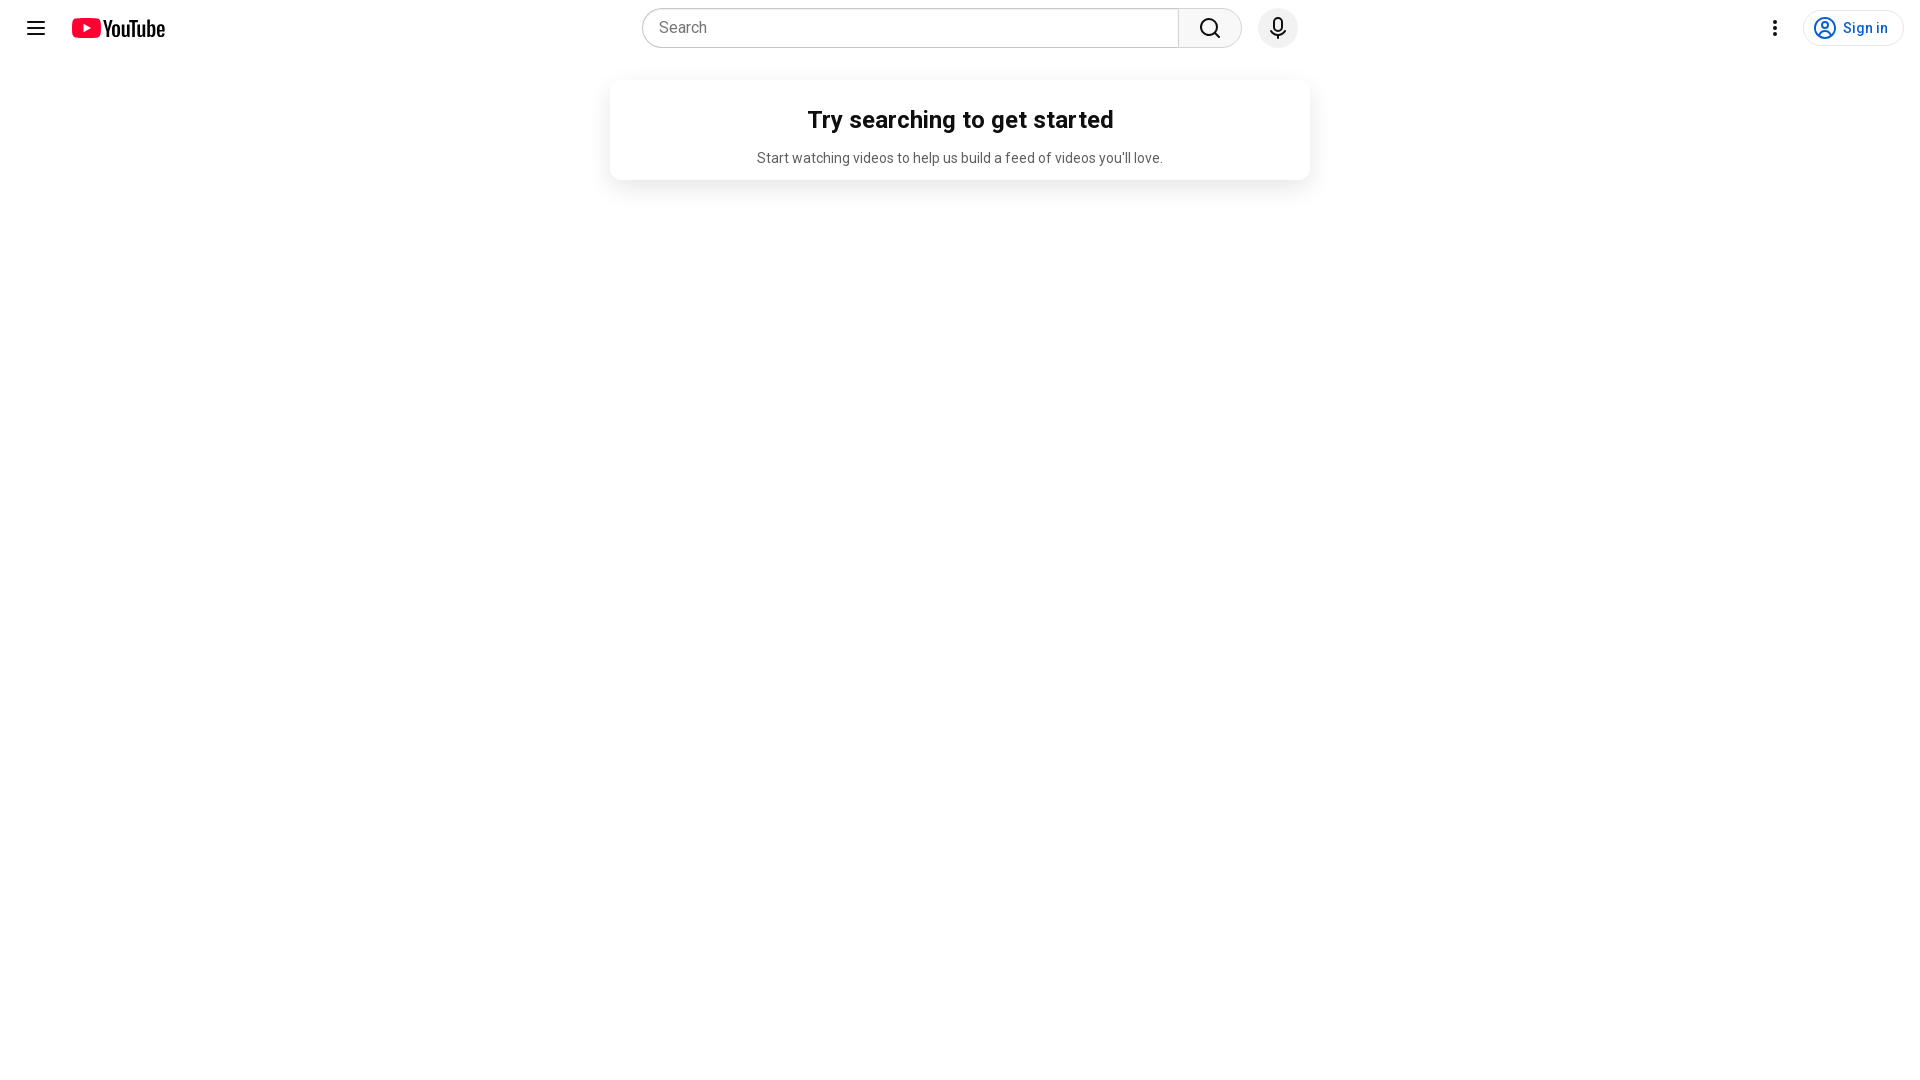

Clicked forward button to navigate to next page
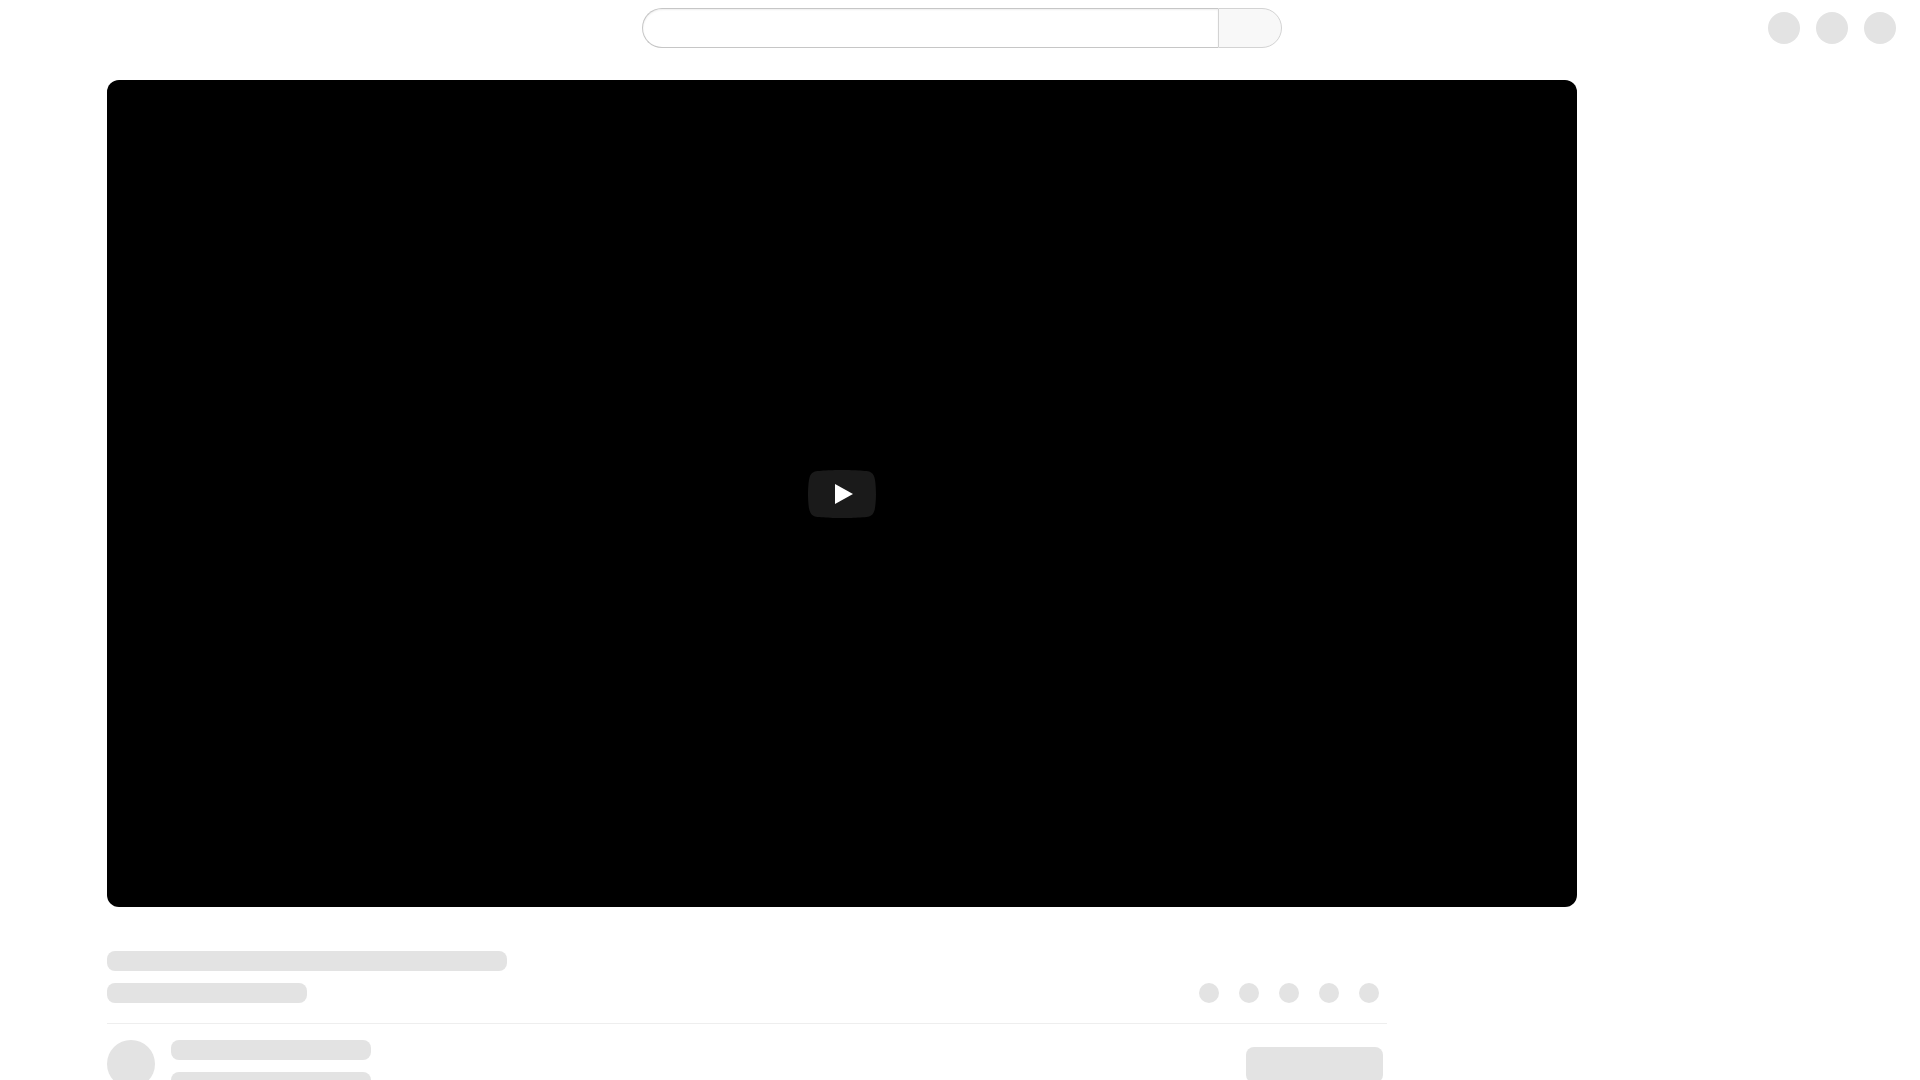

Video page loaded after forward navigation
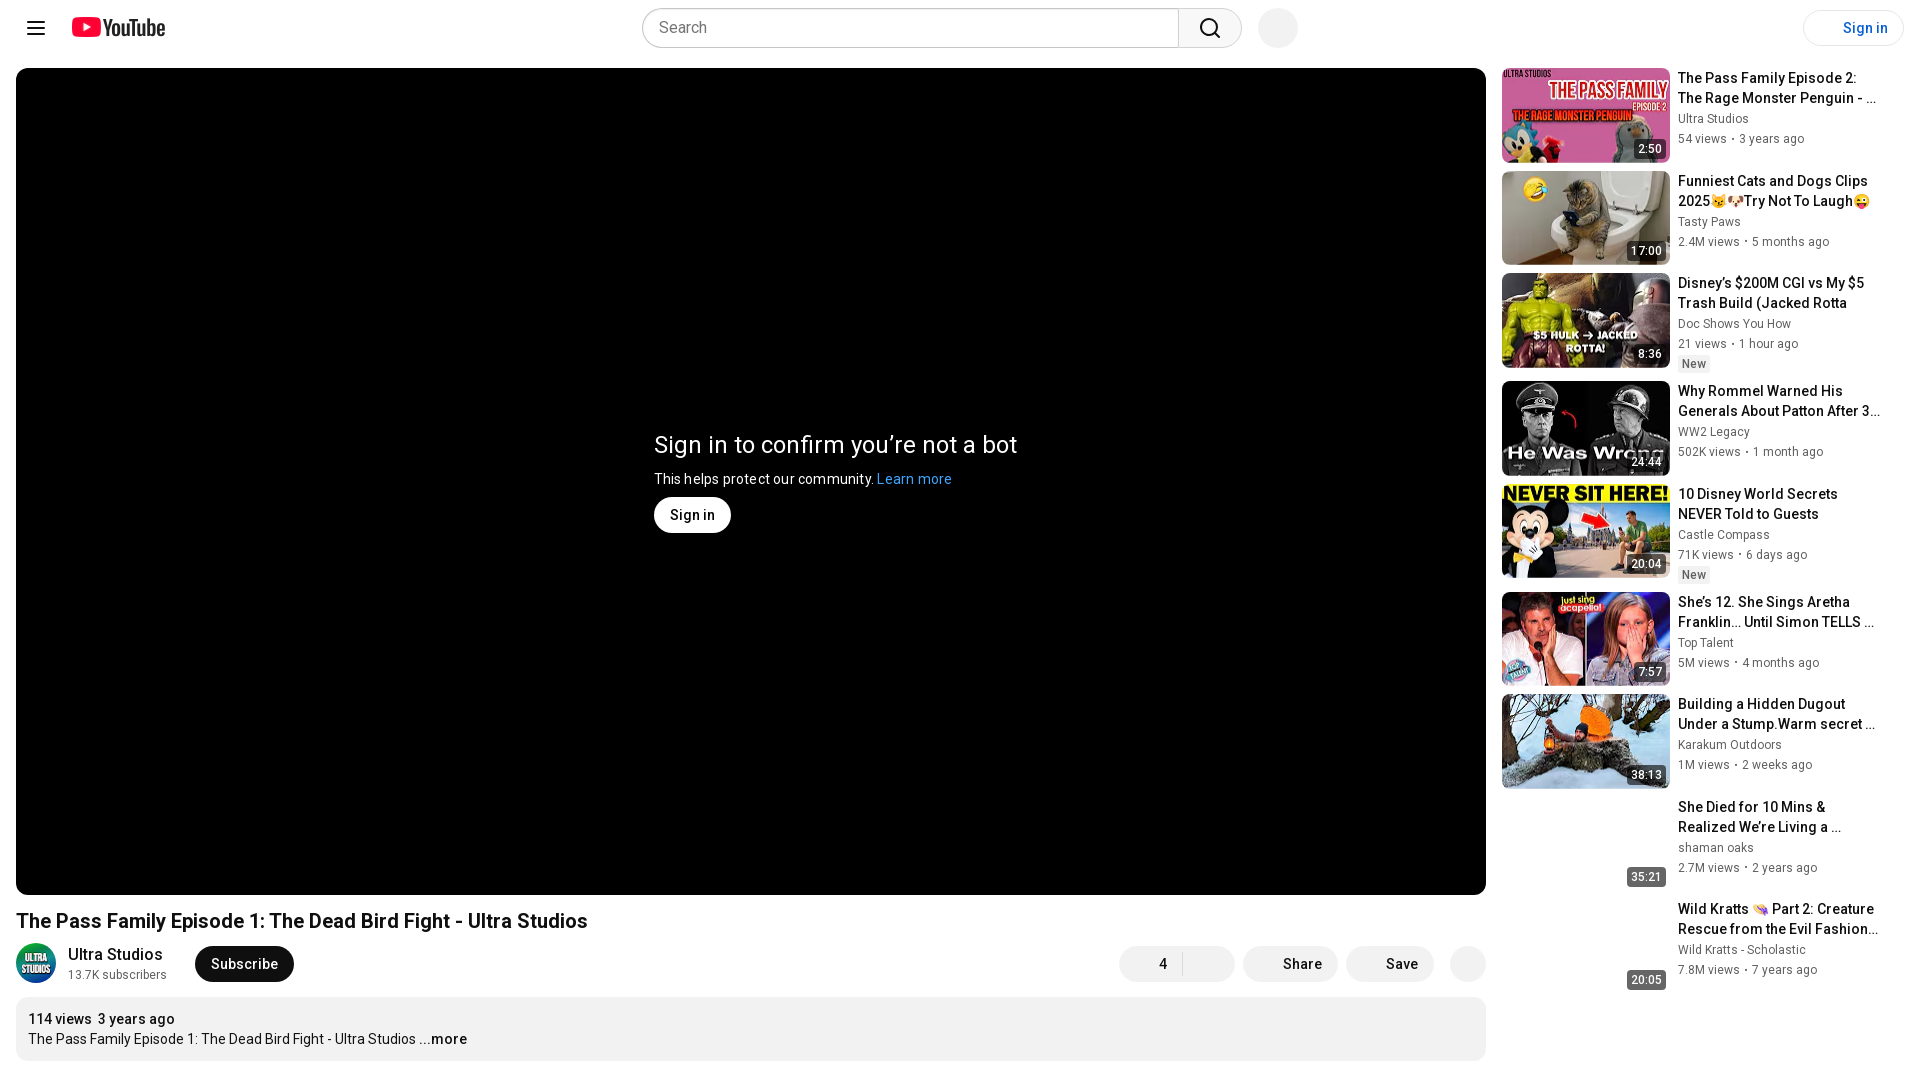

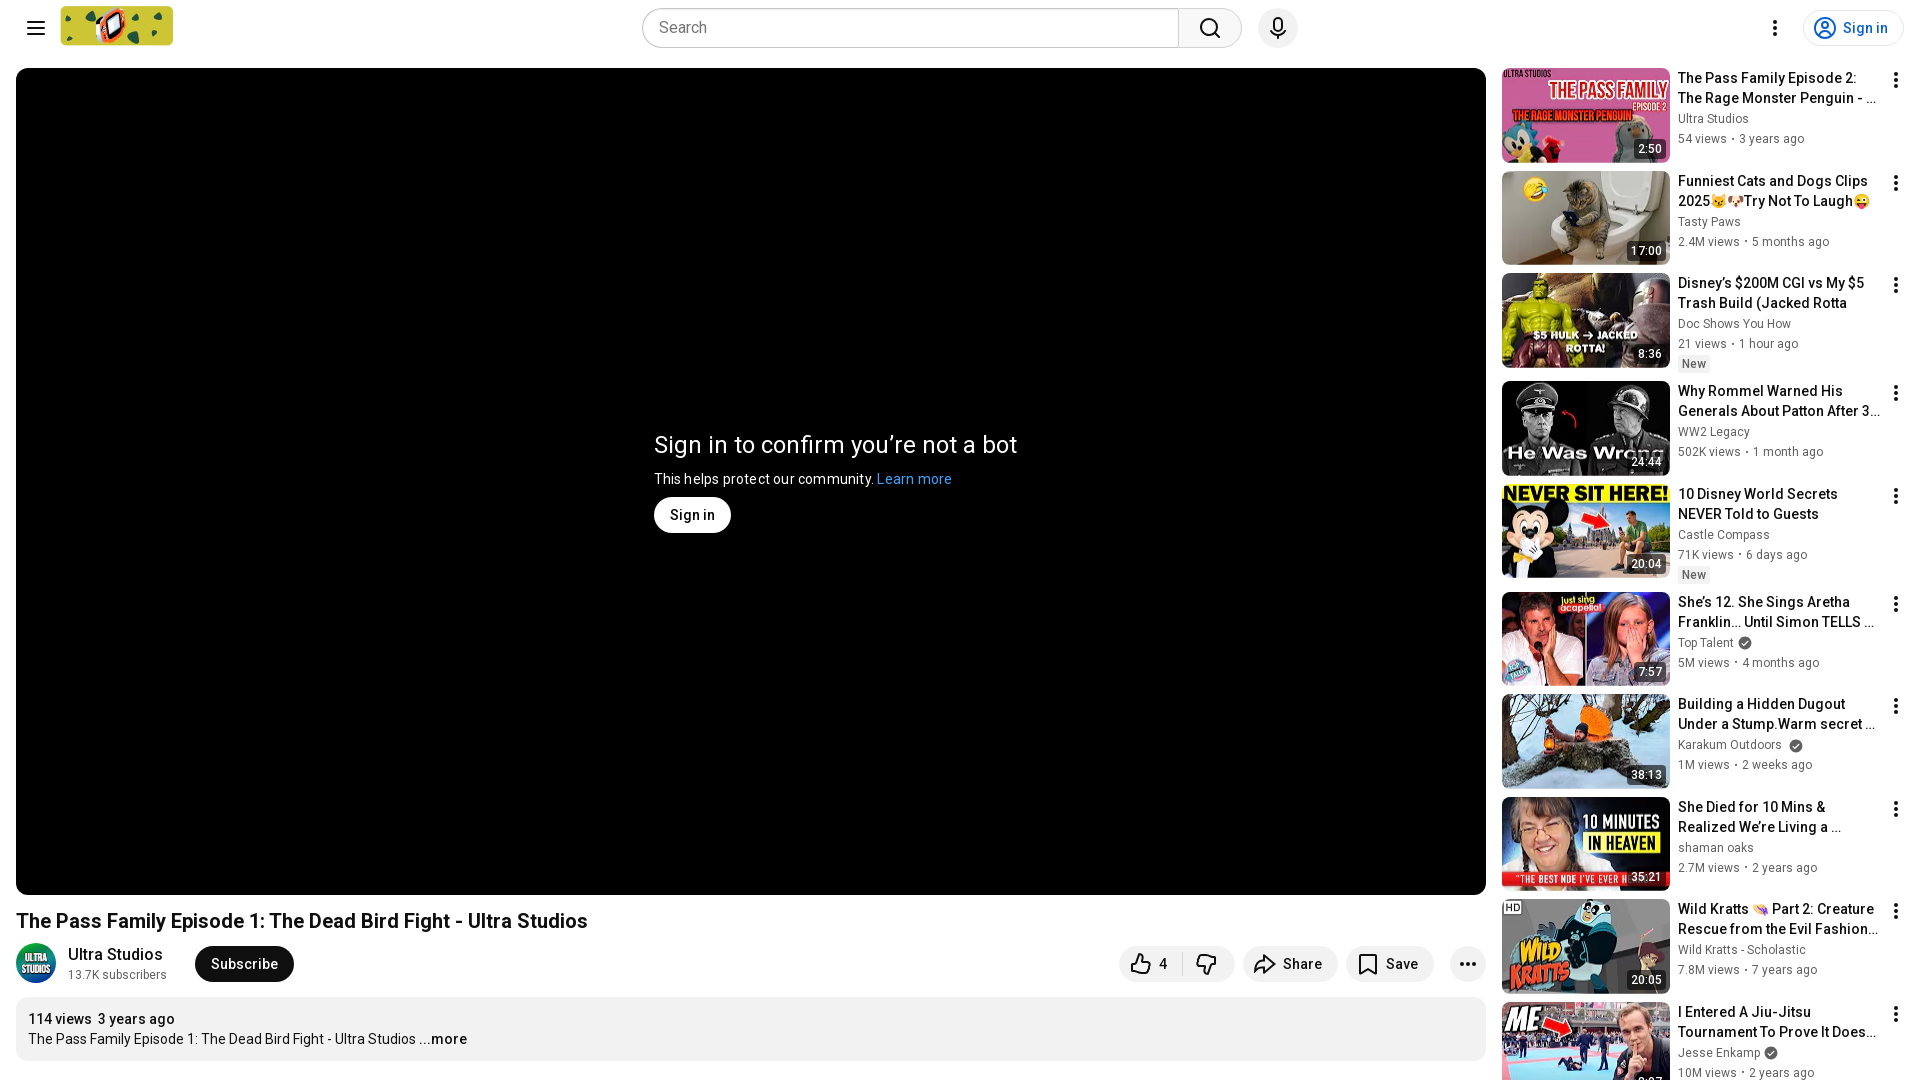